Tests handling of iframes by navigating to a frames demo page, counting the number of iframes, switching to a specific iframe, and verifying the heading text inside the frame.

Starting URL: https://demoqa.com/frames

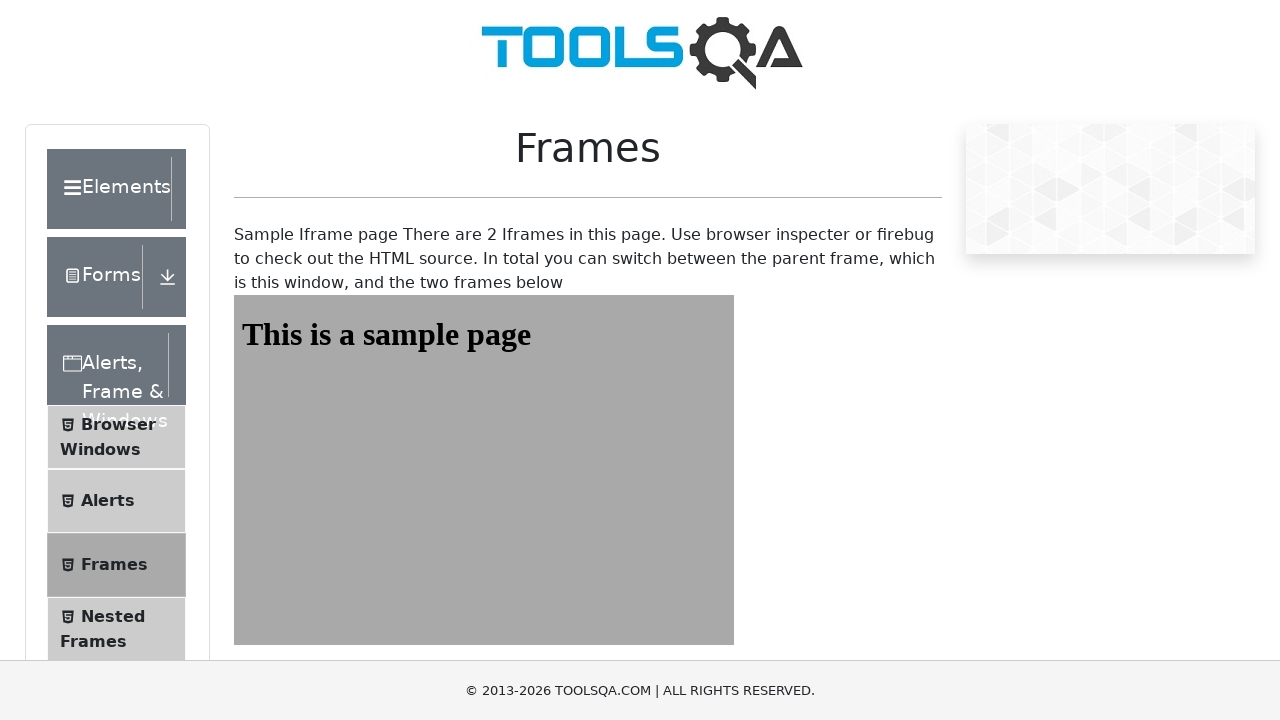

Navigated to frames demo page
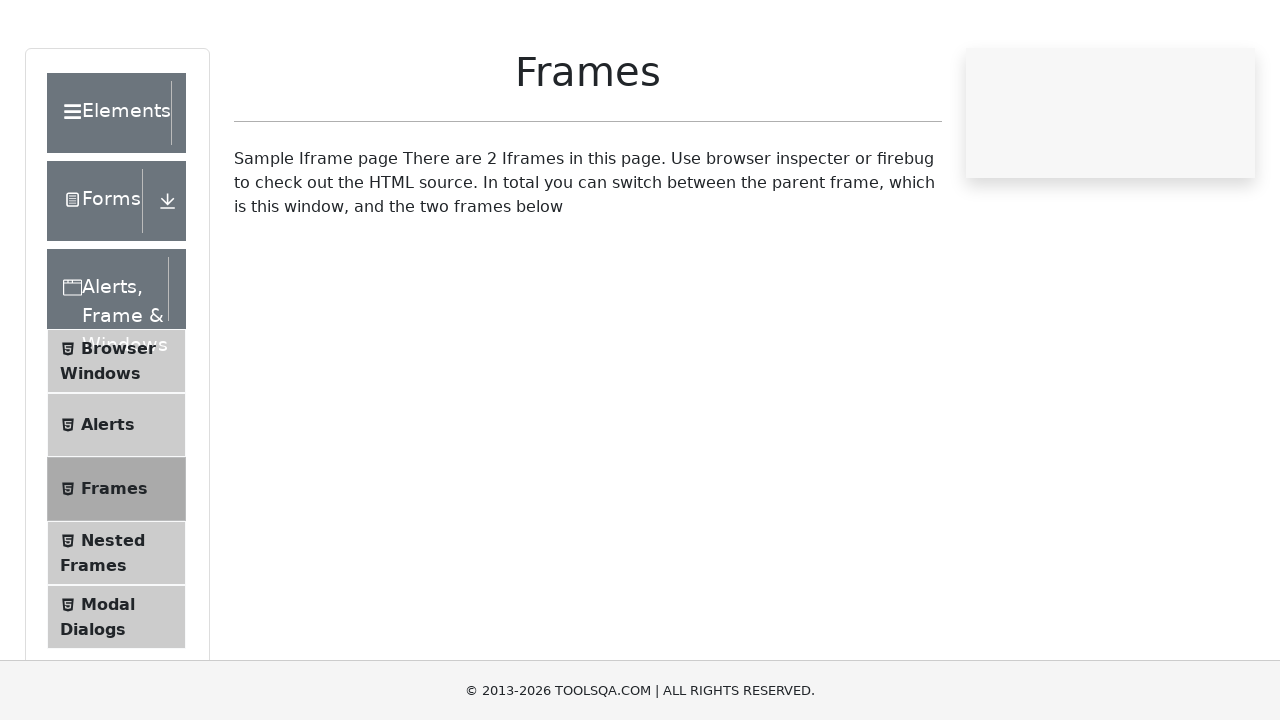

Counted total iframes on page: 2
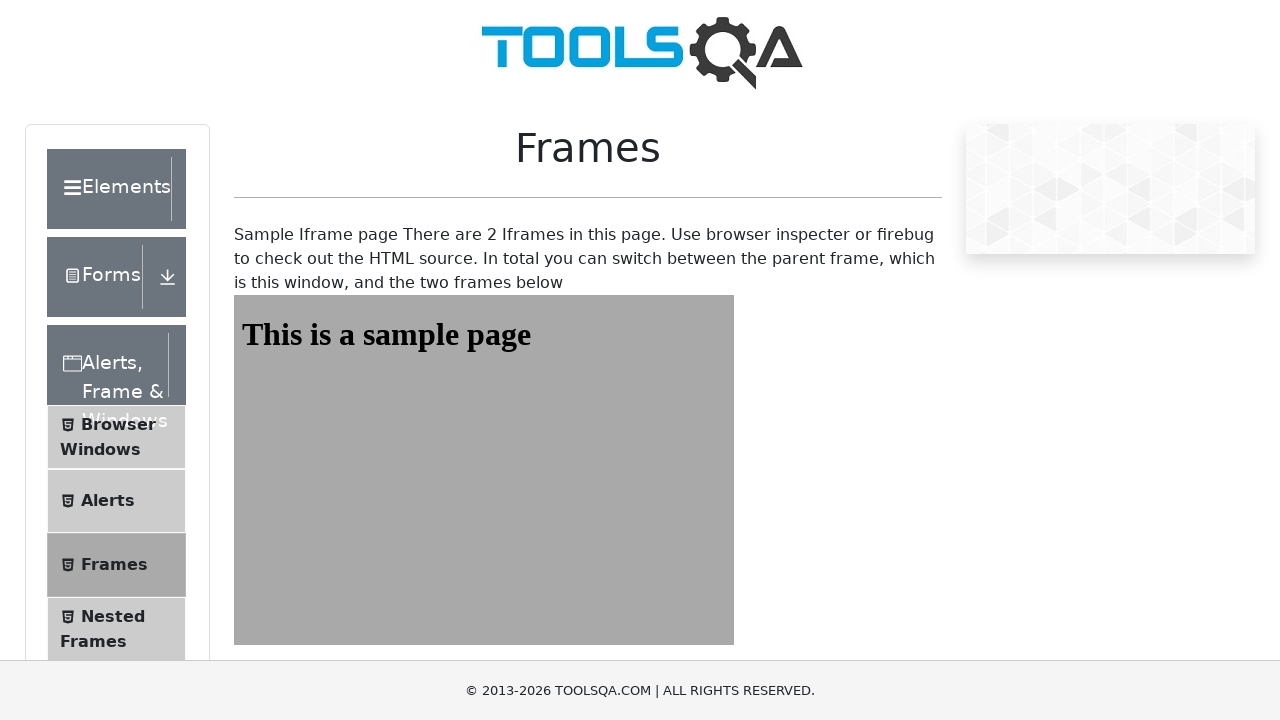

Located frame1 using frame_locator
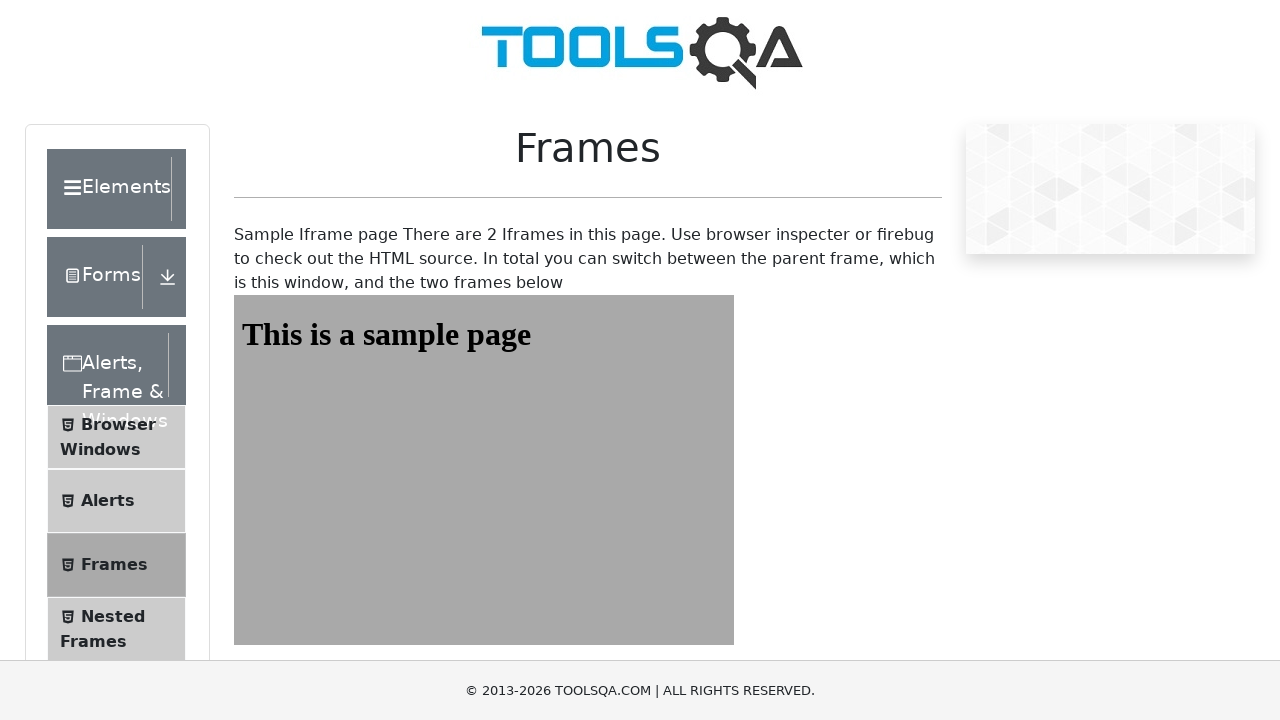

Located h1 heading element inside frame1
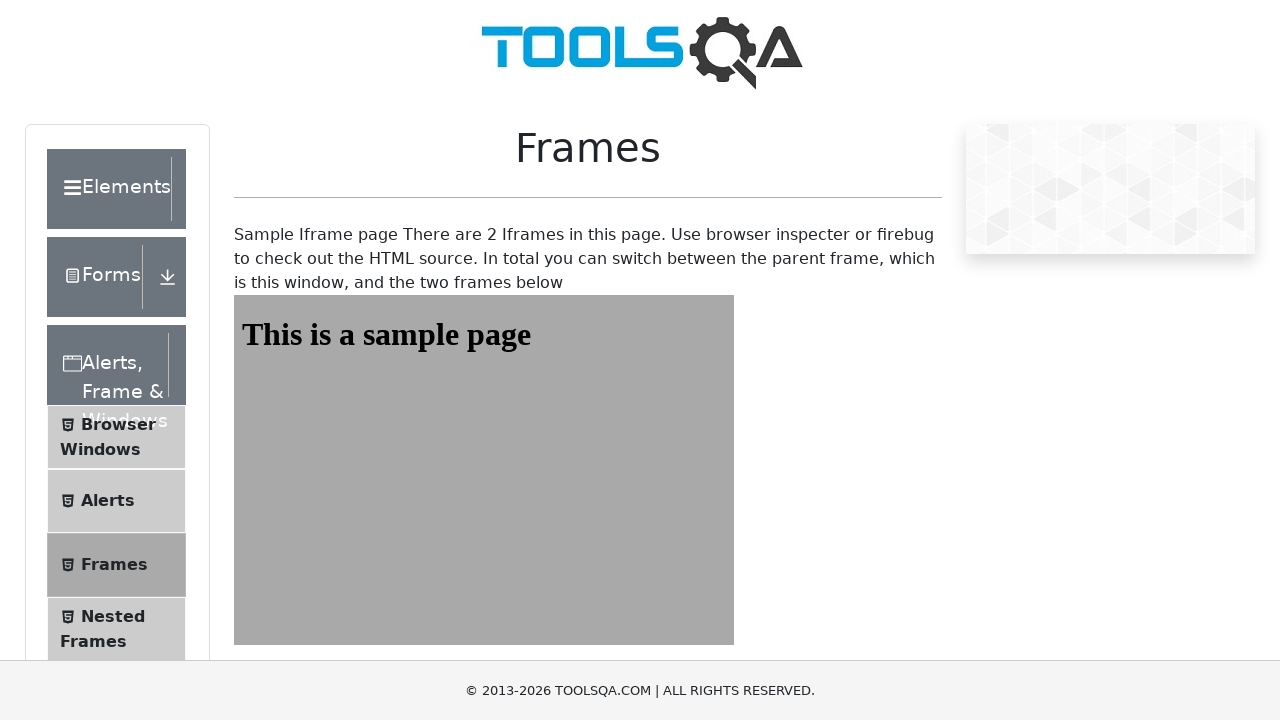

Retrieved heading text: 'This is a sample page'
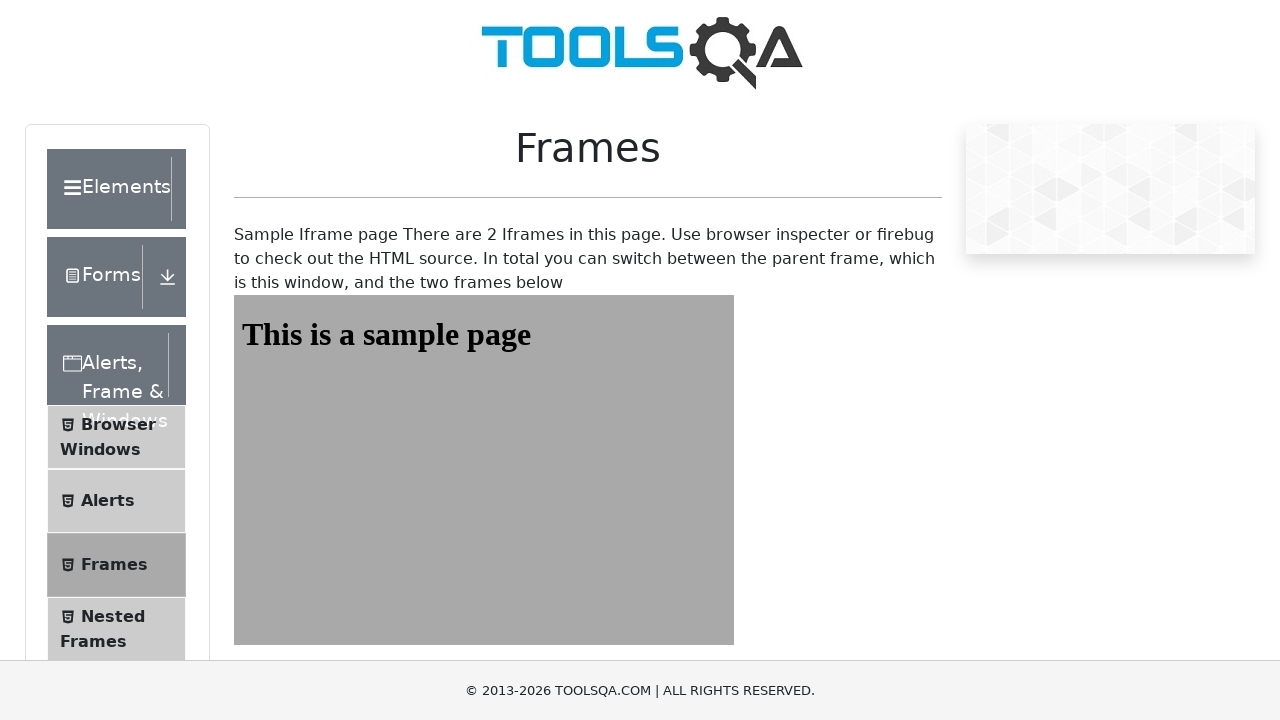

Verified frame1 element is present on page
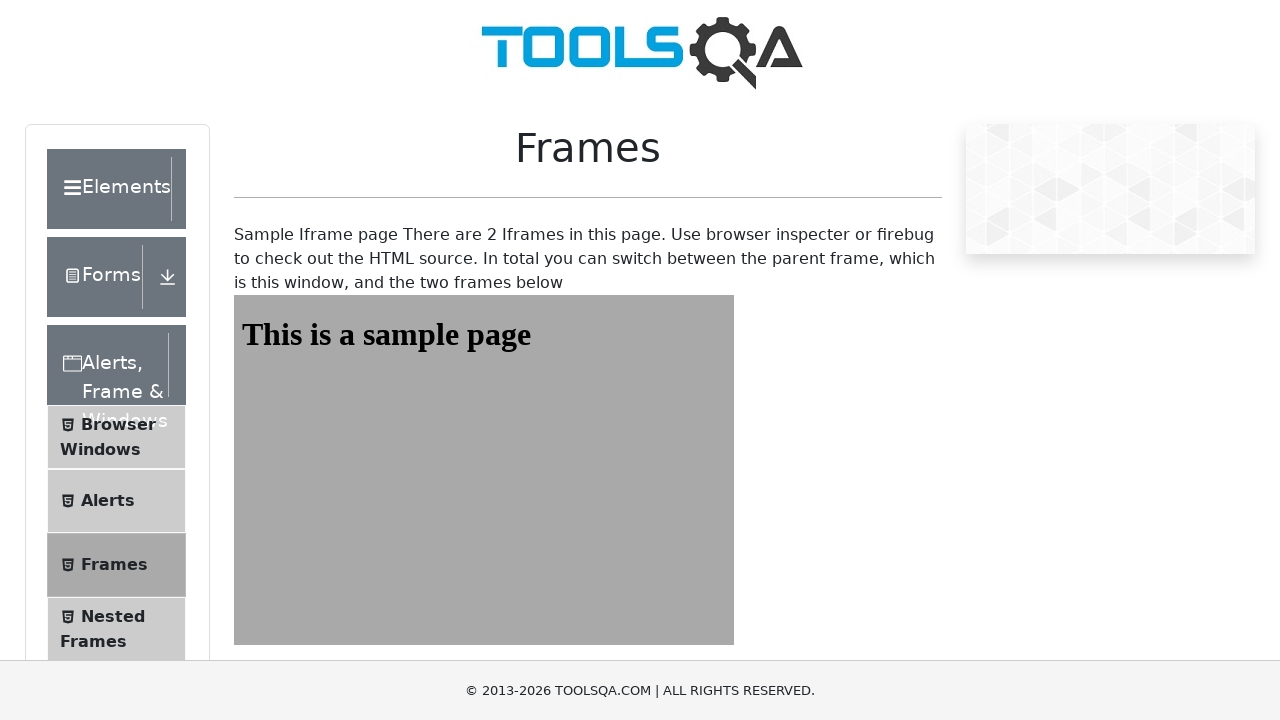

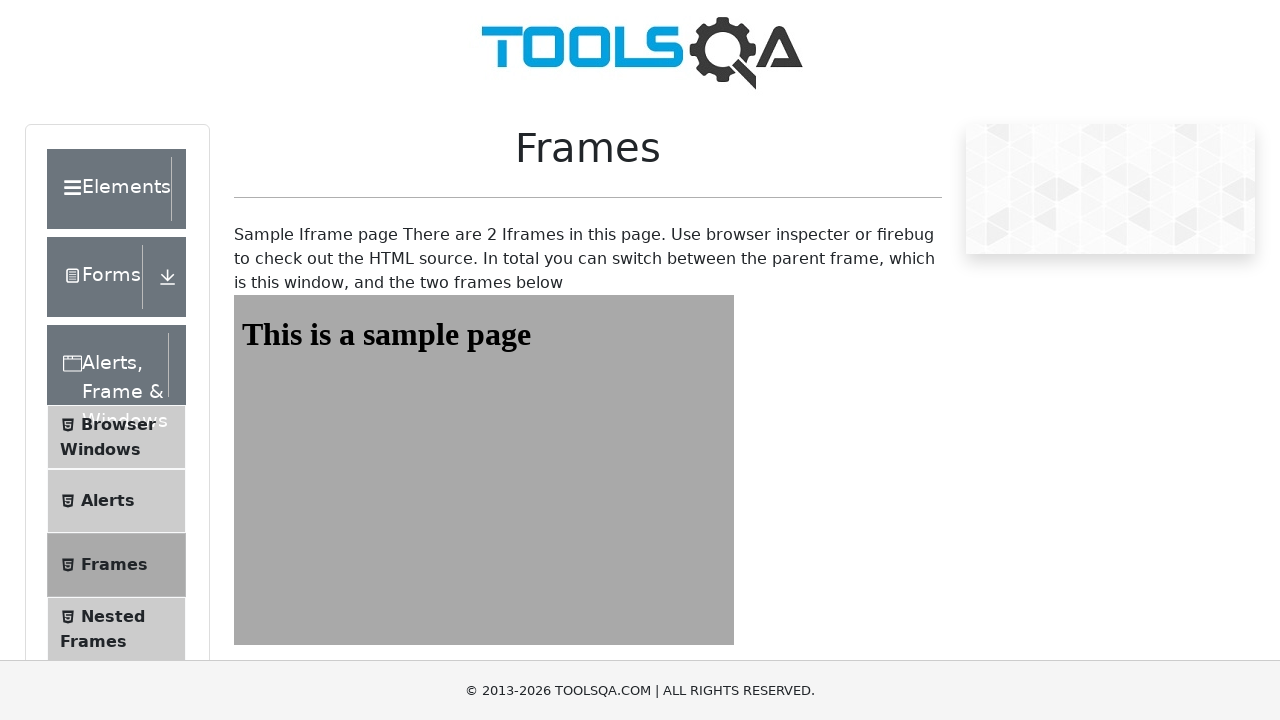